Tests the Dynamic Loading Example 2 where an element is rendered after clicking the start button

Starting URL: https://the-internet.herokuapp.com/

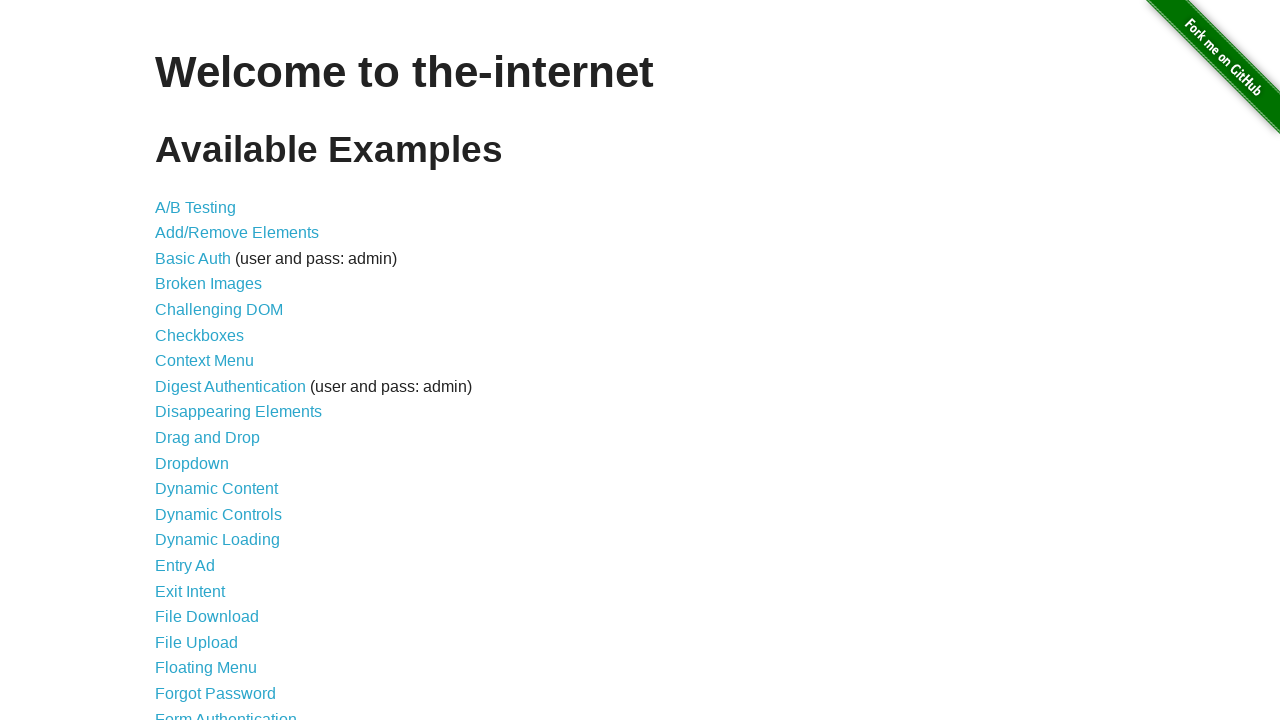

Clicked on Dynamic Loading section link at (218, 540) on a[href='/dynamic_loading']
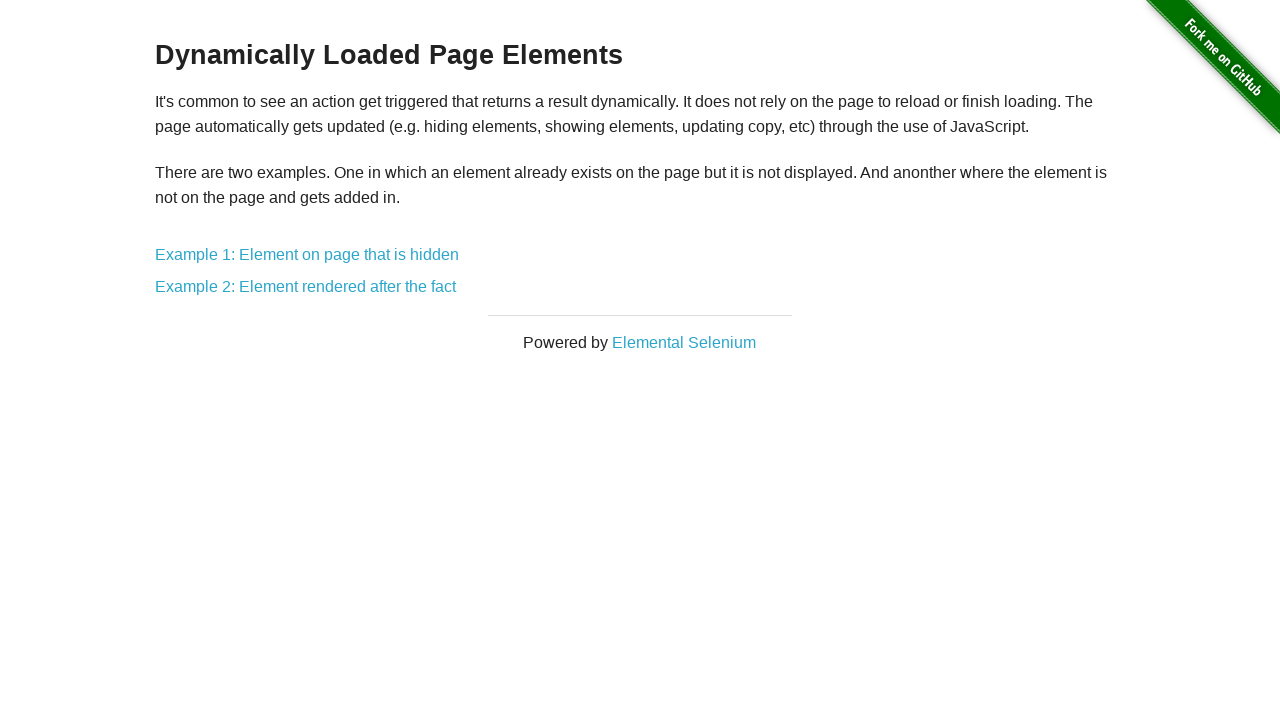

Clicked on Example 2 option at (306, 287) on a[href='/dynamic_loading/2']
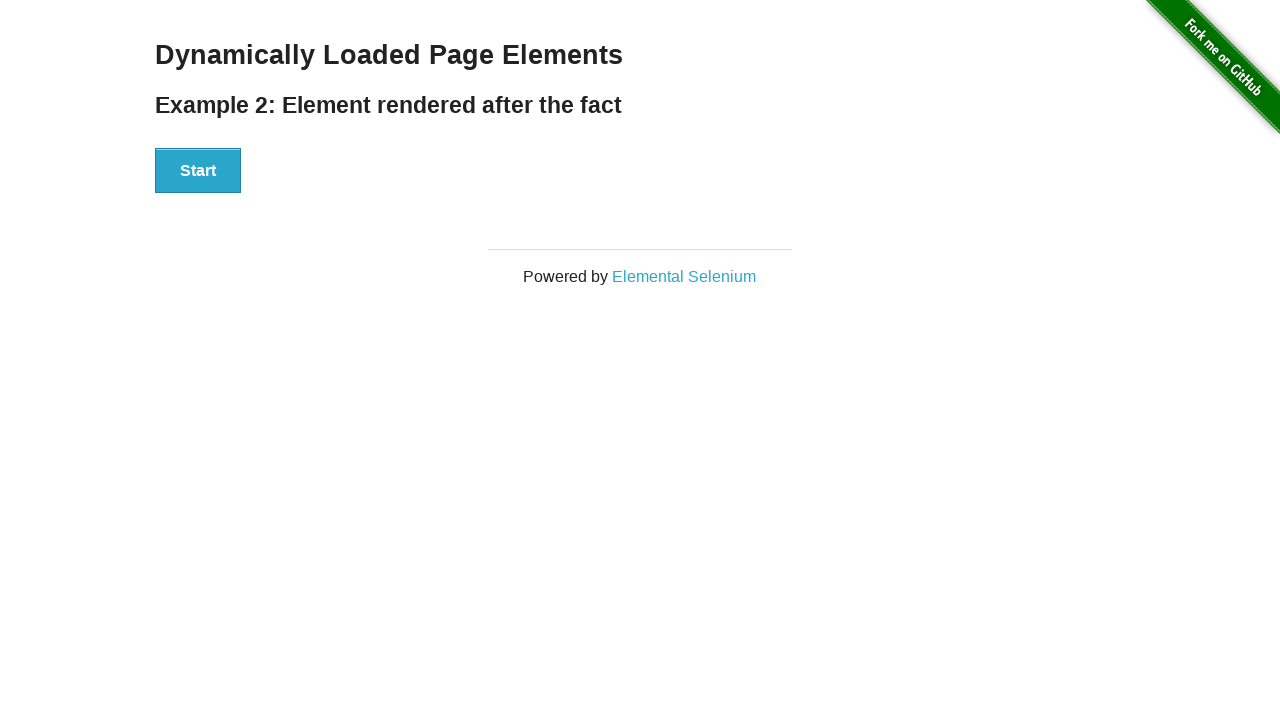

Clicked Start button at (198, 171) on button:has-text('Start')
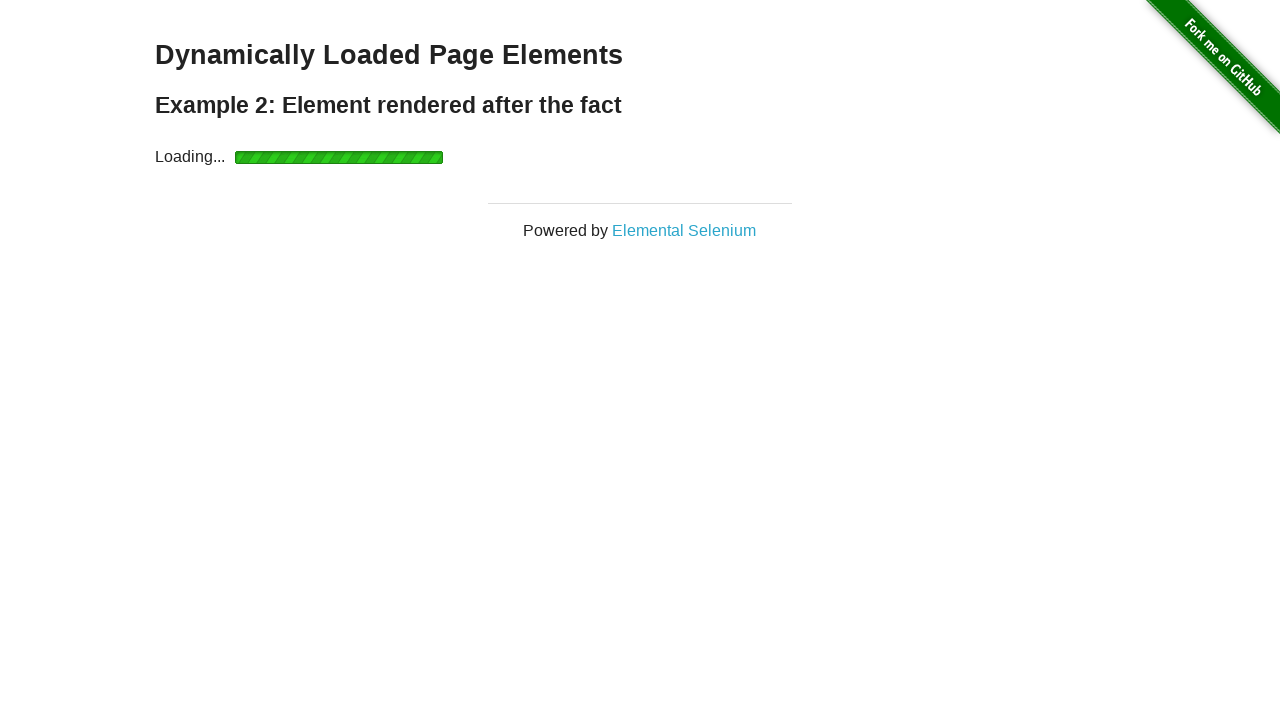

Loading indicator appeared
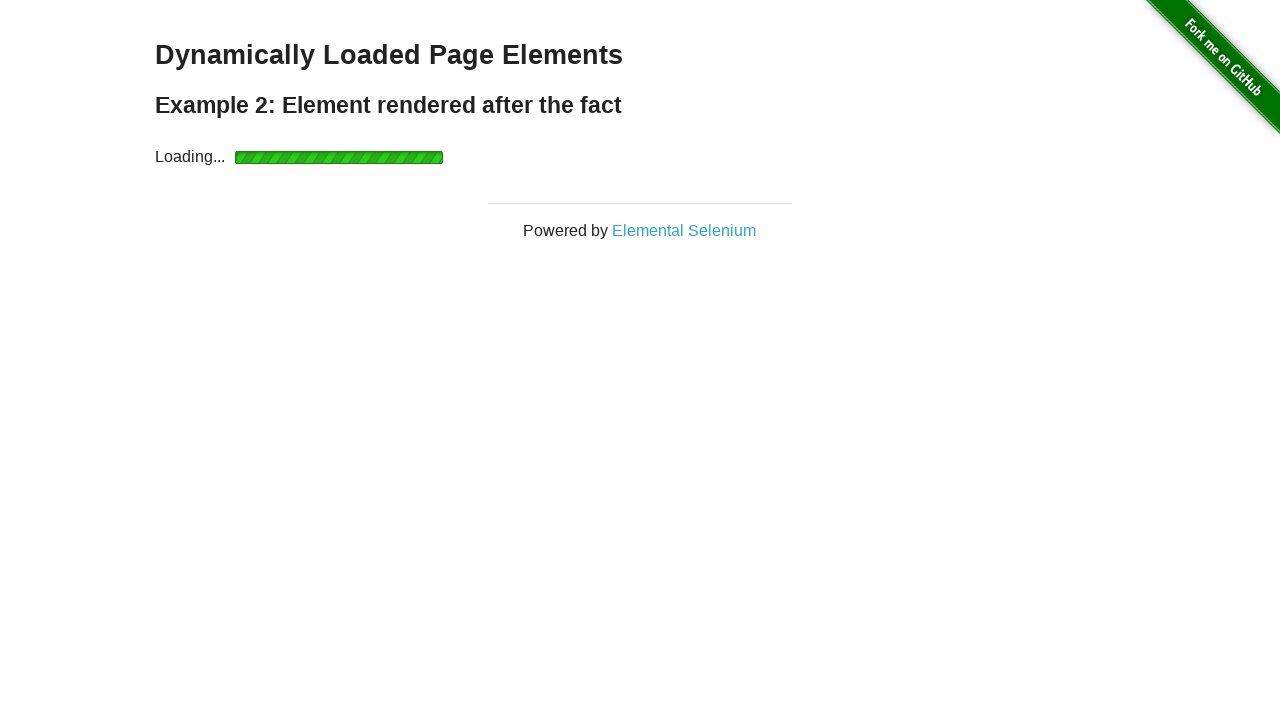

Loading indicator disappeared
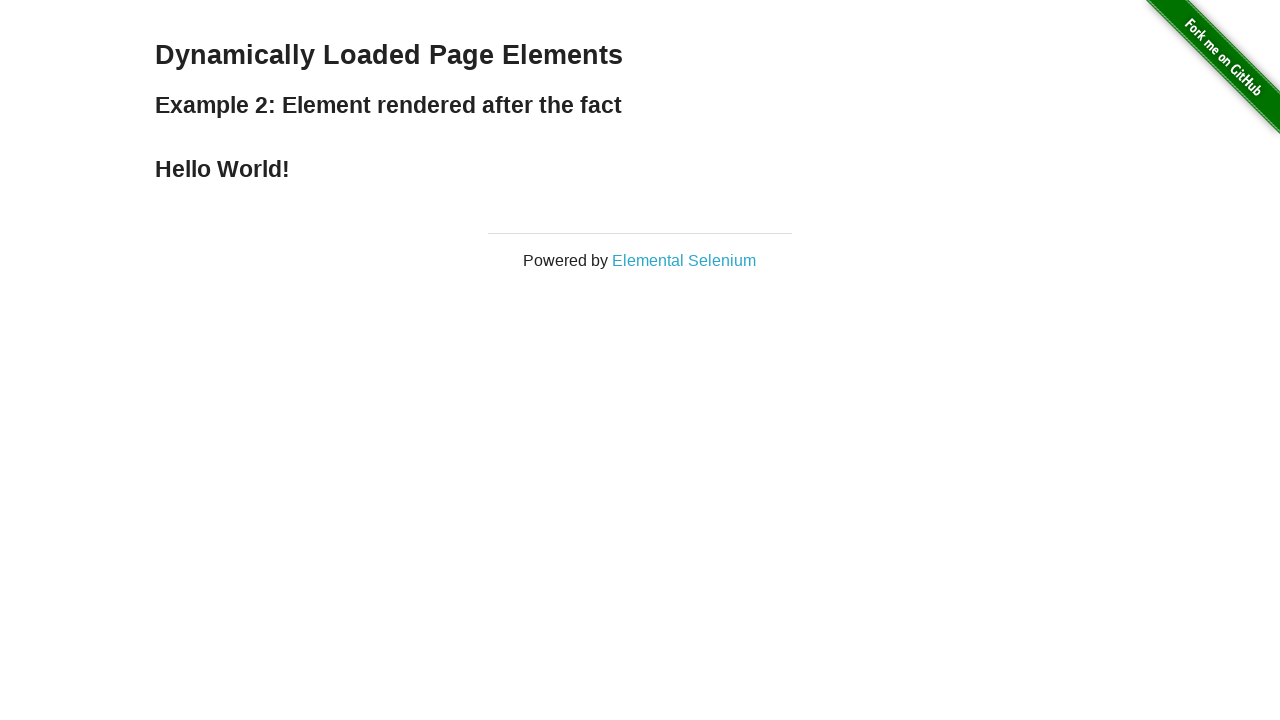

Finish text element appeared
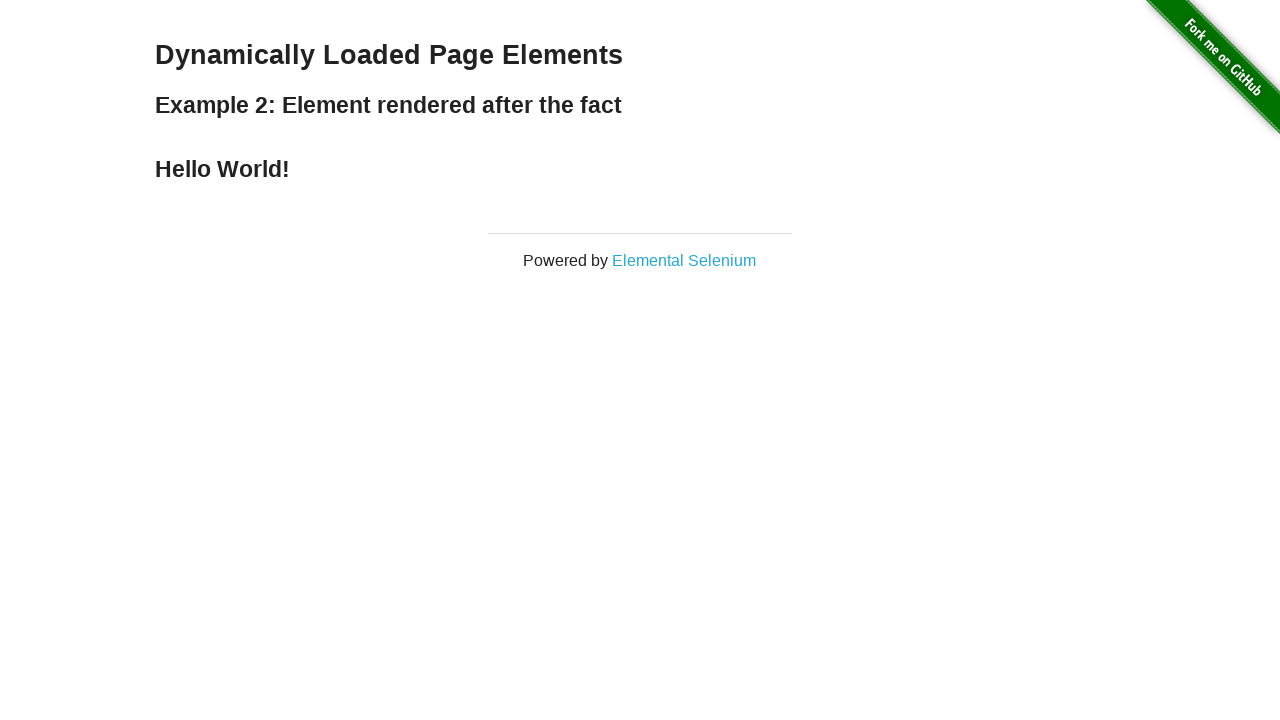

Verified 'Hello World!' text is displayed
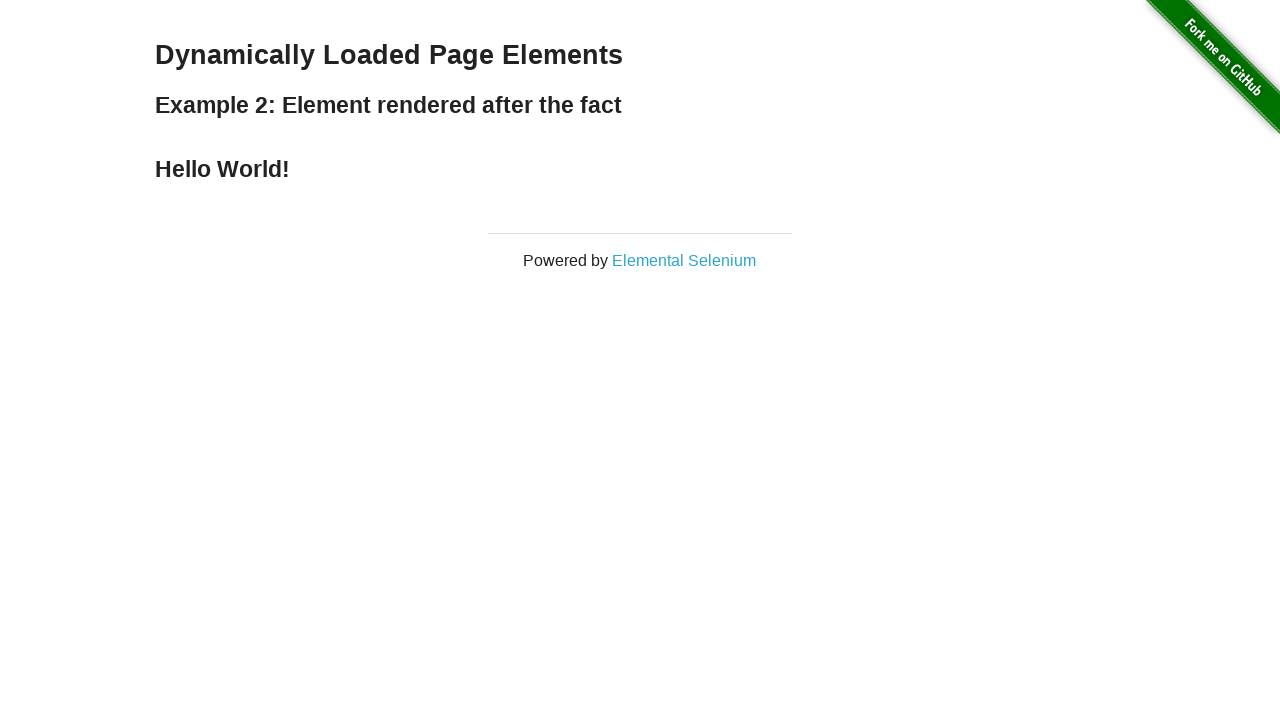

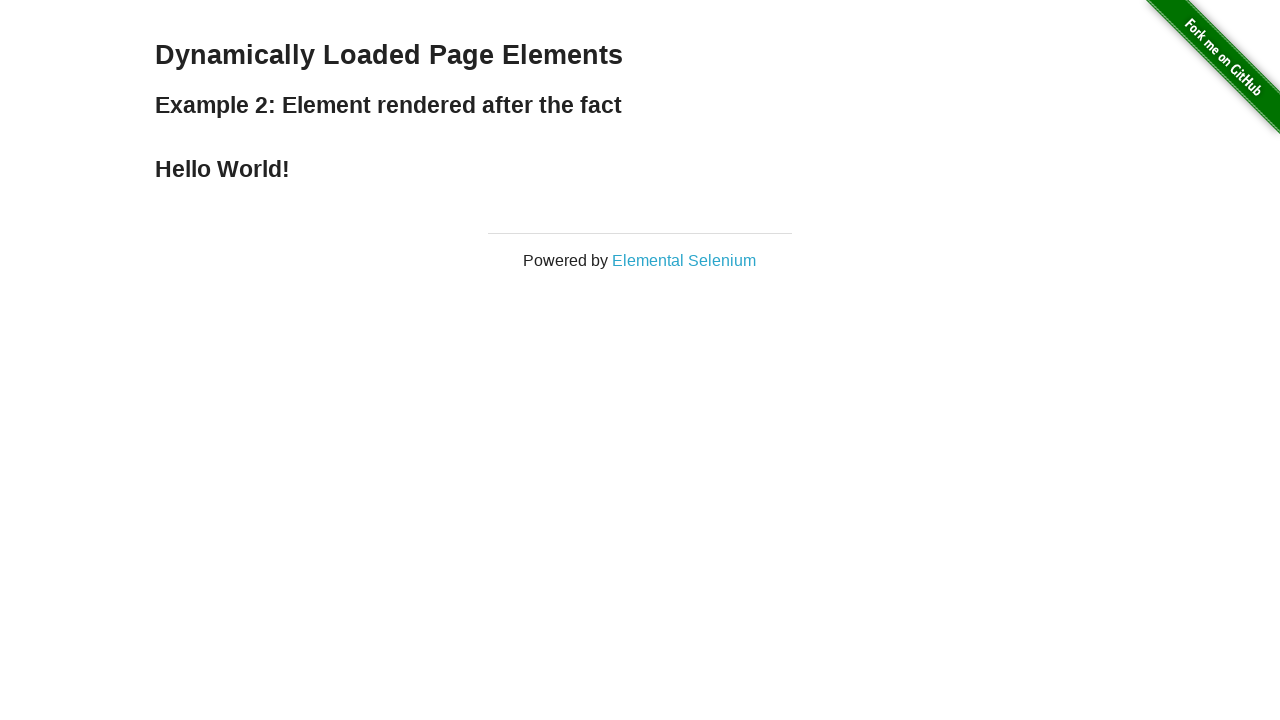